Tests calculator division functionality by clicking buttons to calculate 9/10 and verifying the result equals 0.9

Starting URL: https://nuix.github.io/SDET/senior-sdet/productionCalc/index.html

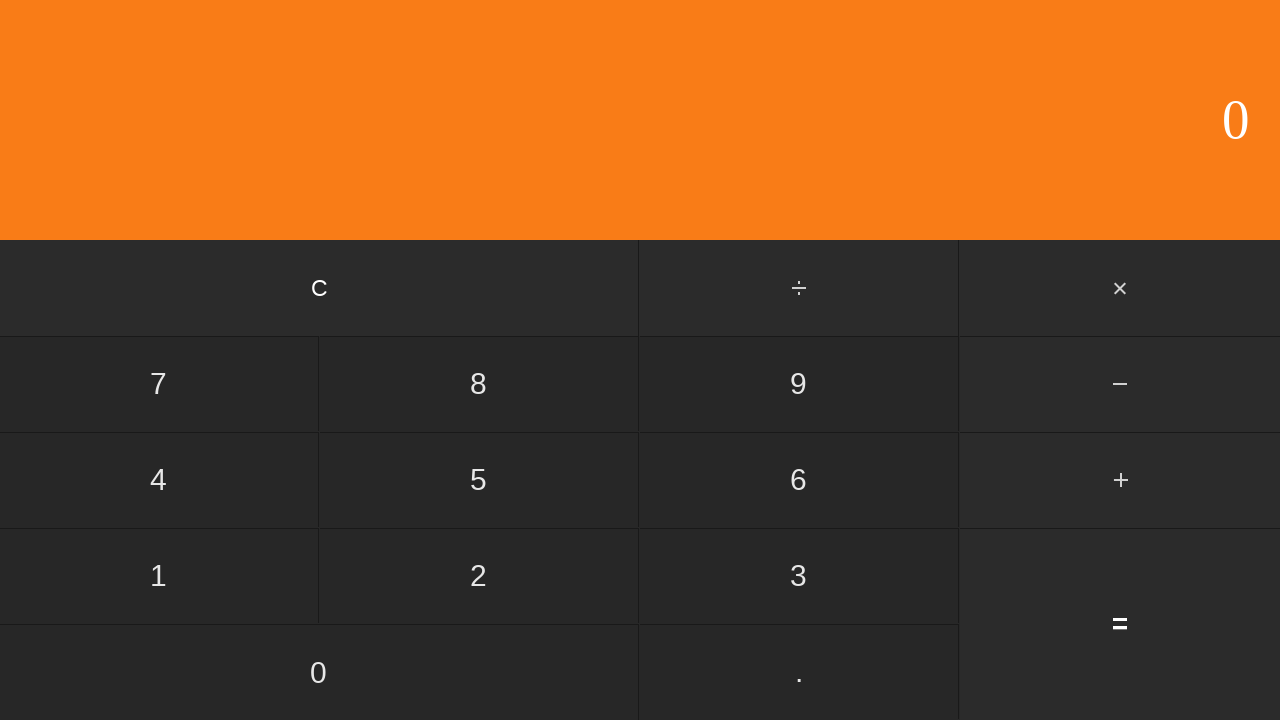

Clicked clear button to reset calculator at (320, 288) on input[value='C']
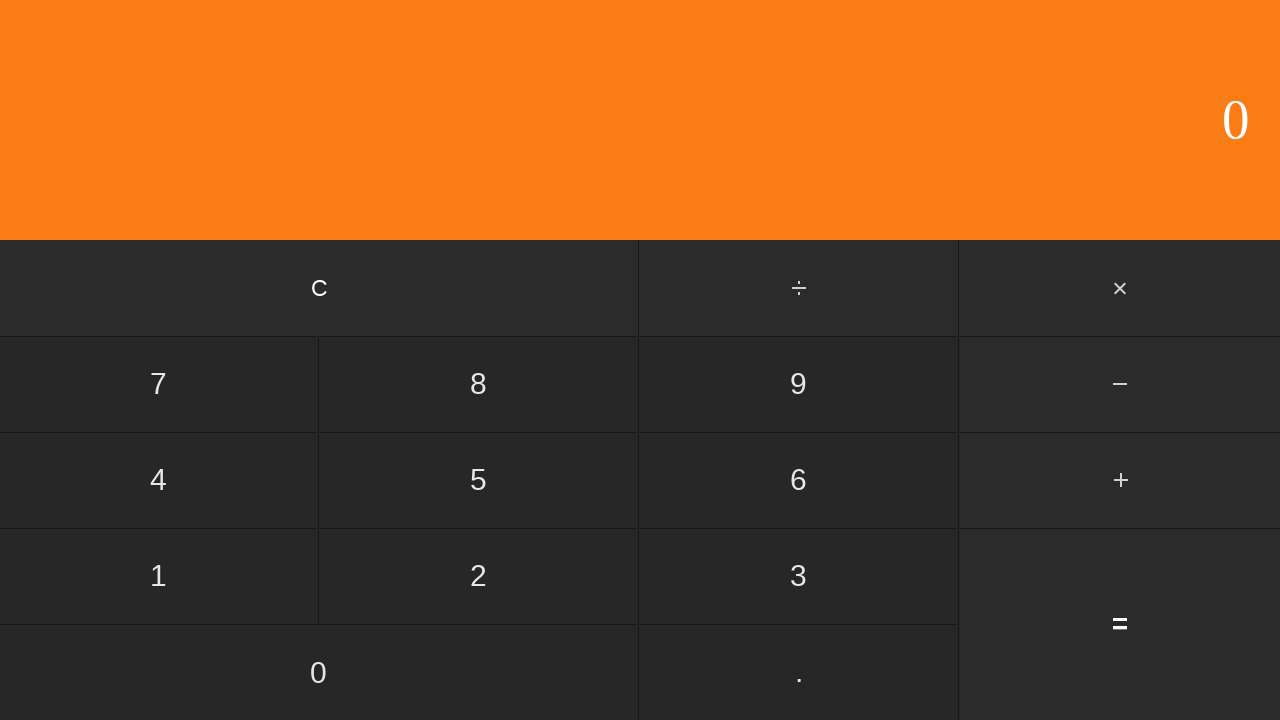

Clicked number 9 at (799, 384) on input[value='9']
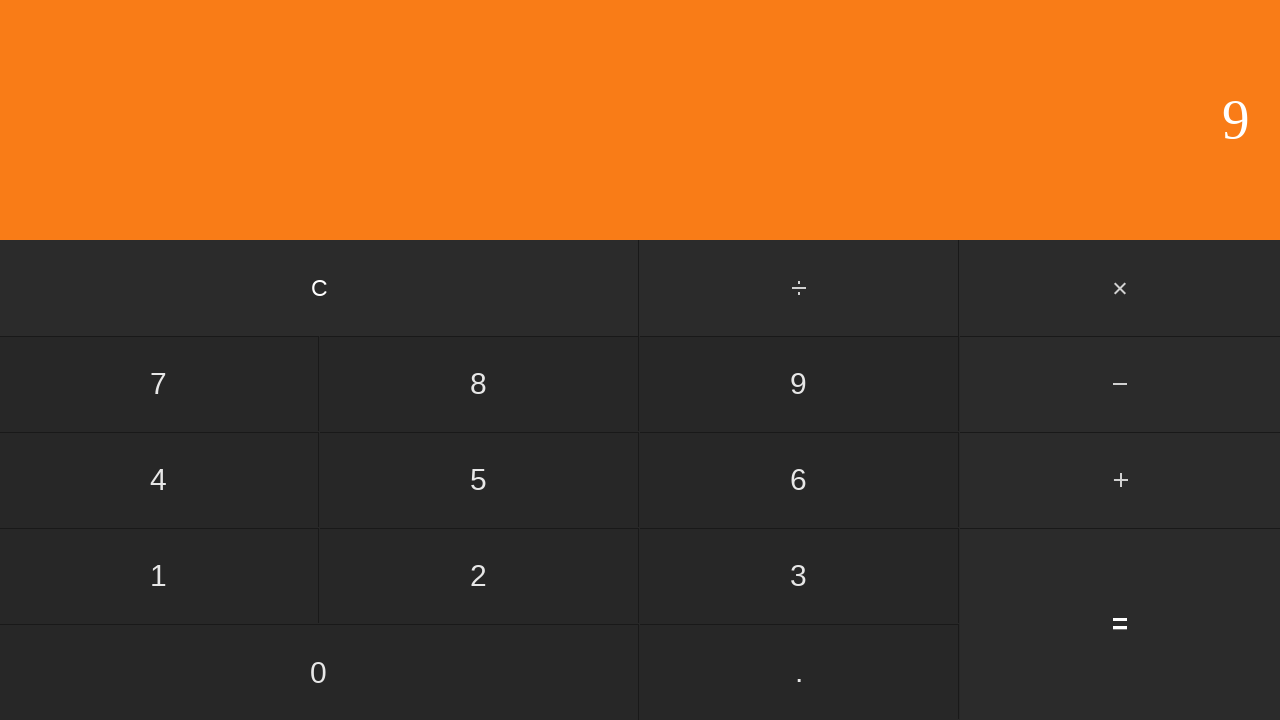

Clicked divide operator at (800, 288) on #divide
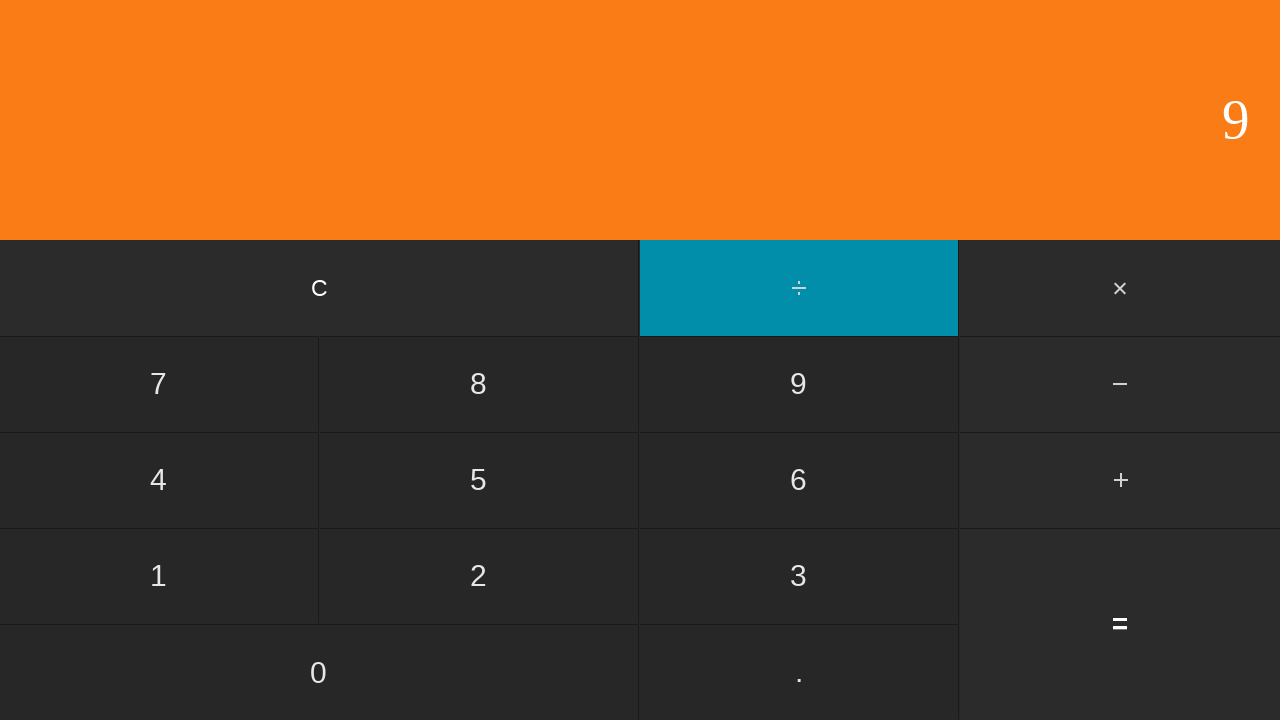

Clicked number 1 at (159, 576) on input[value='1']
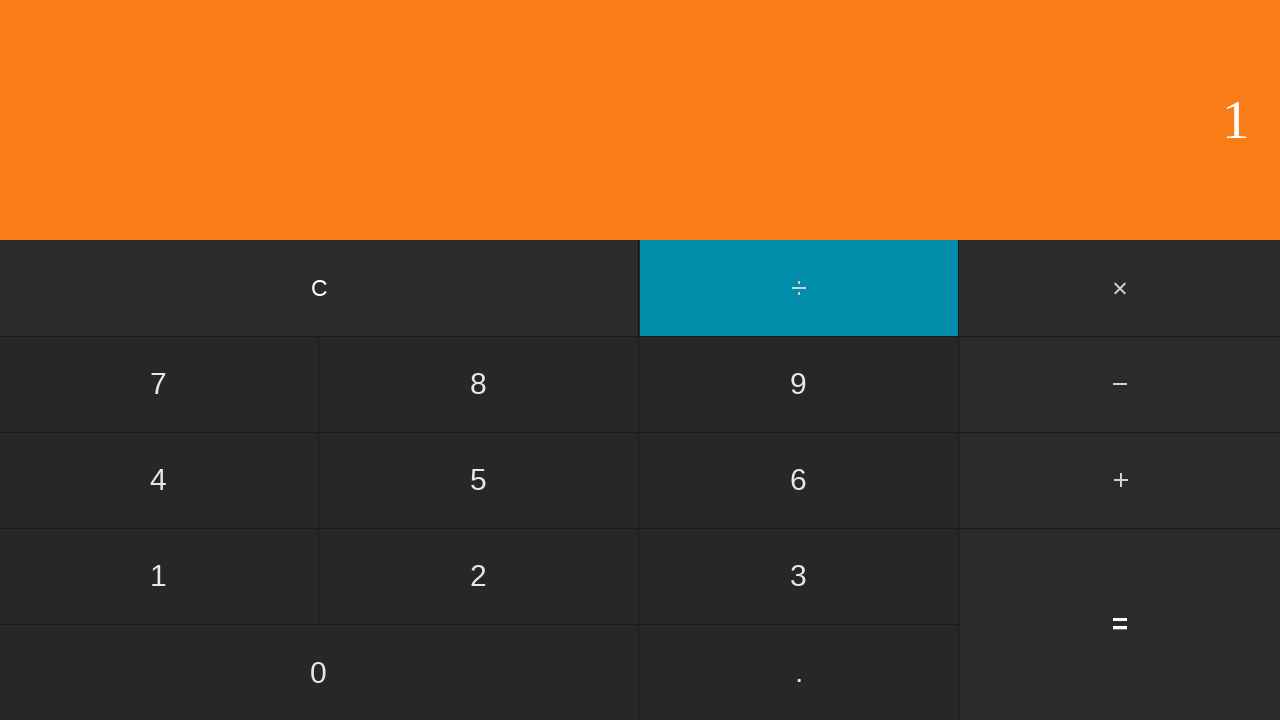

Clicked number 0 at (319, 672) on input[value='0']
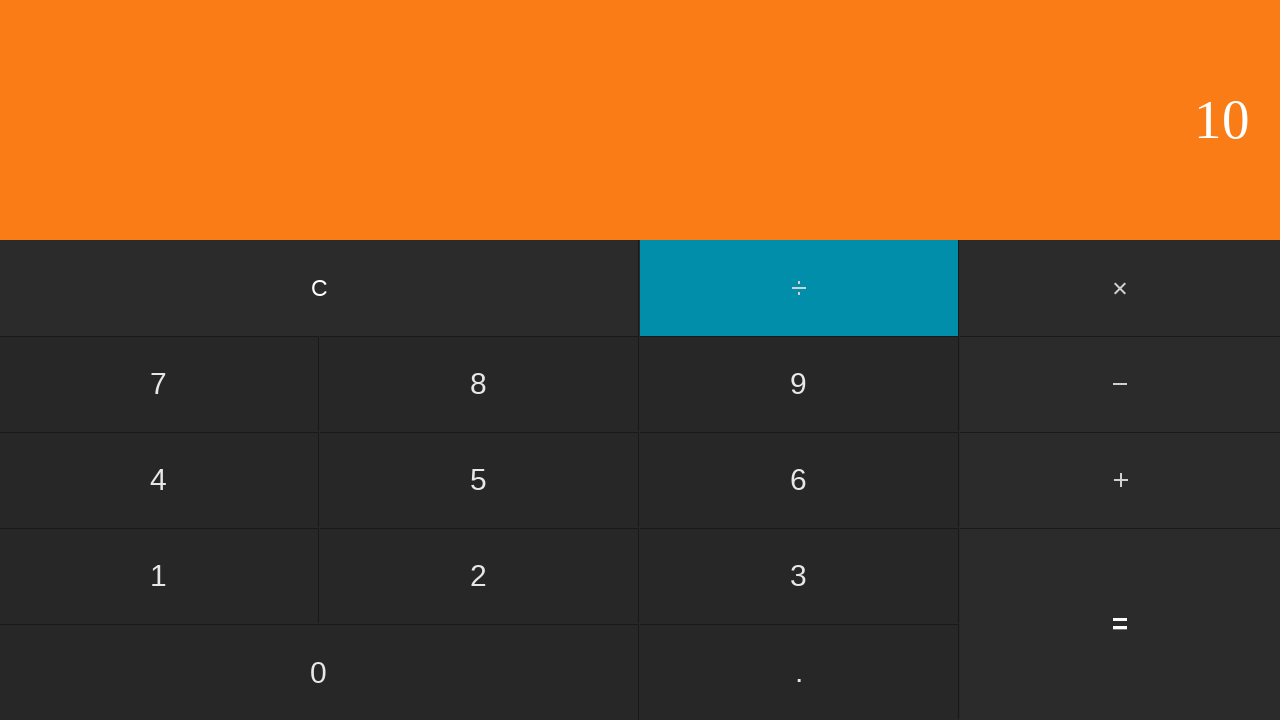

Clicked equals button to calculate result at (1120, 624) on input[value='=']
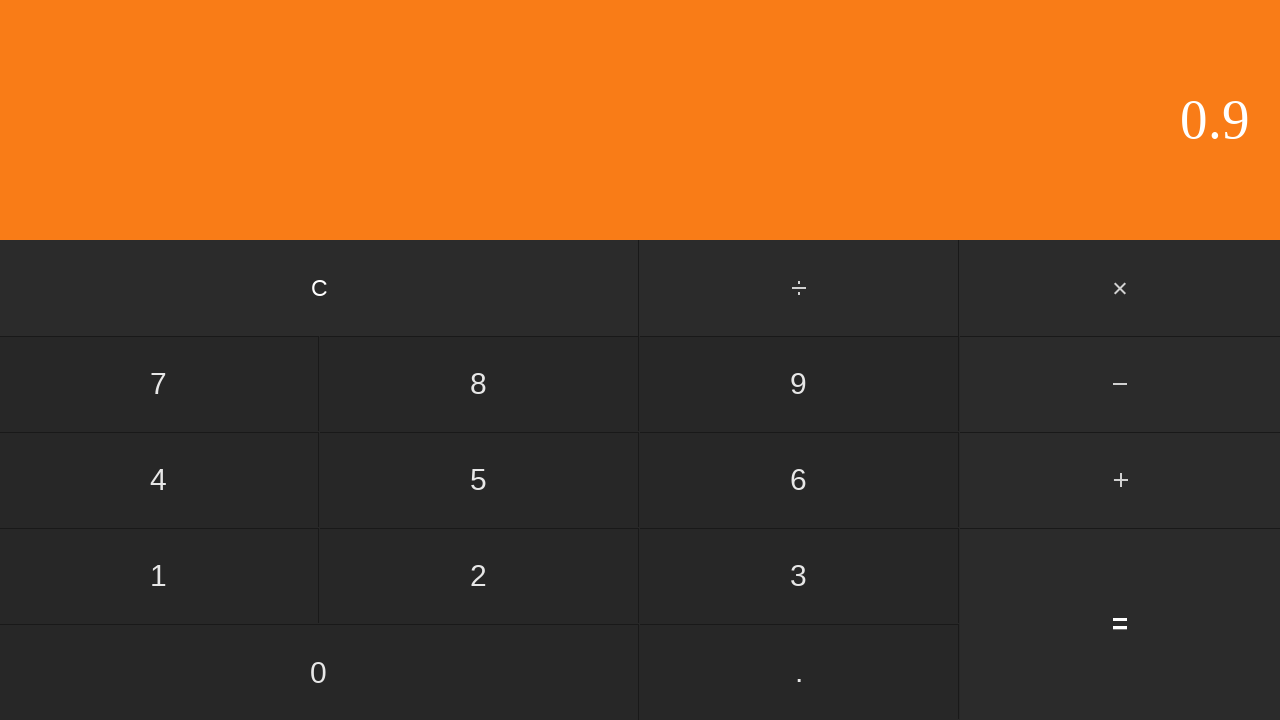

Verified calculator result equals 0.9
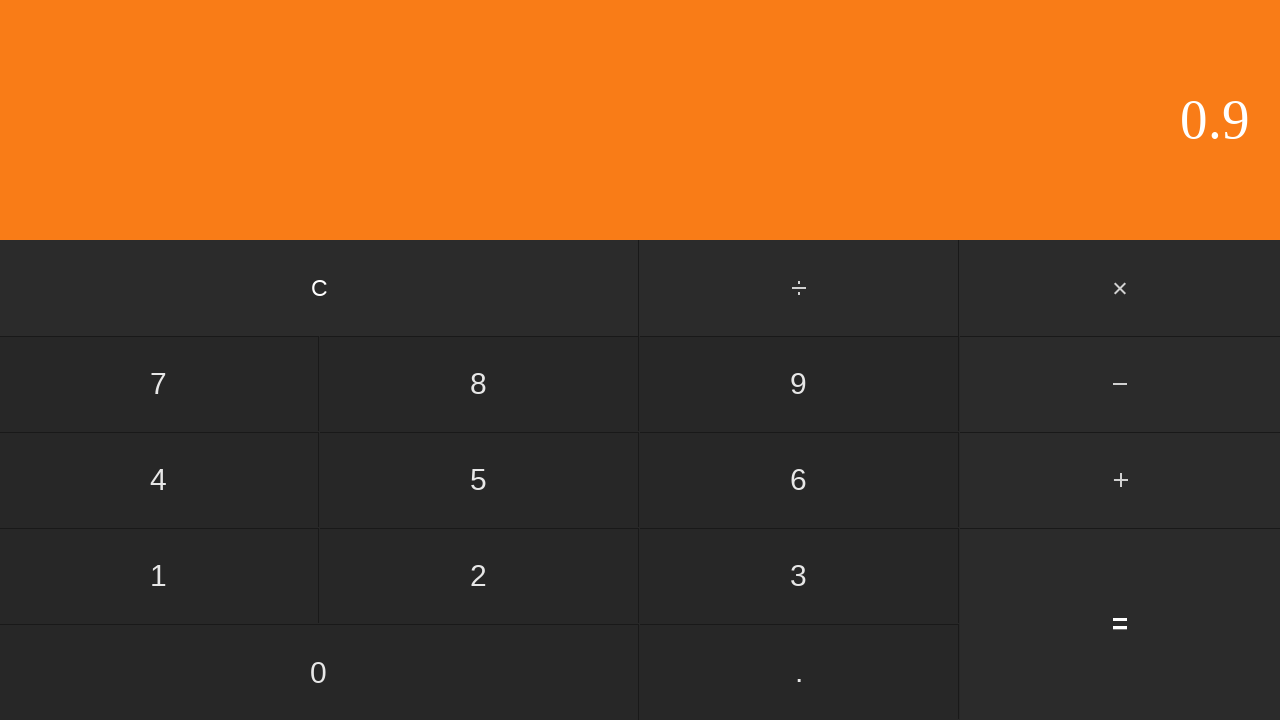

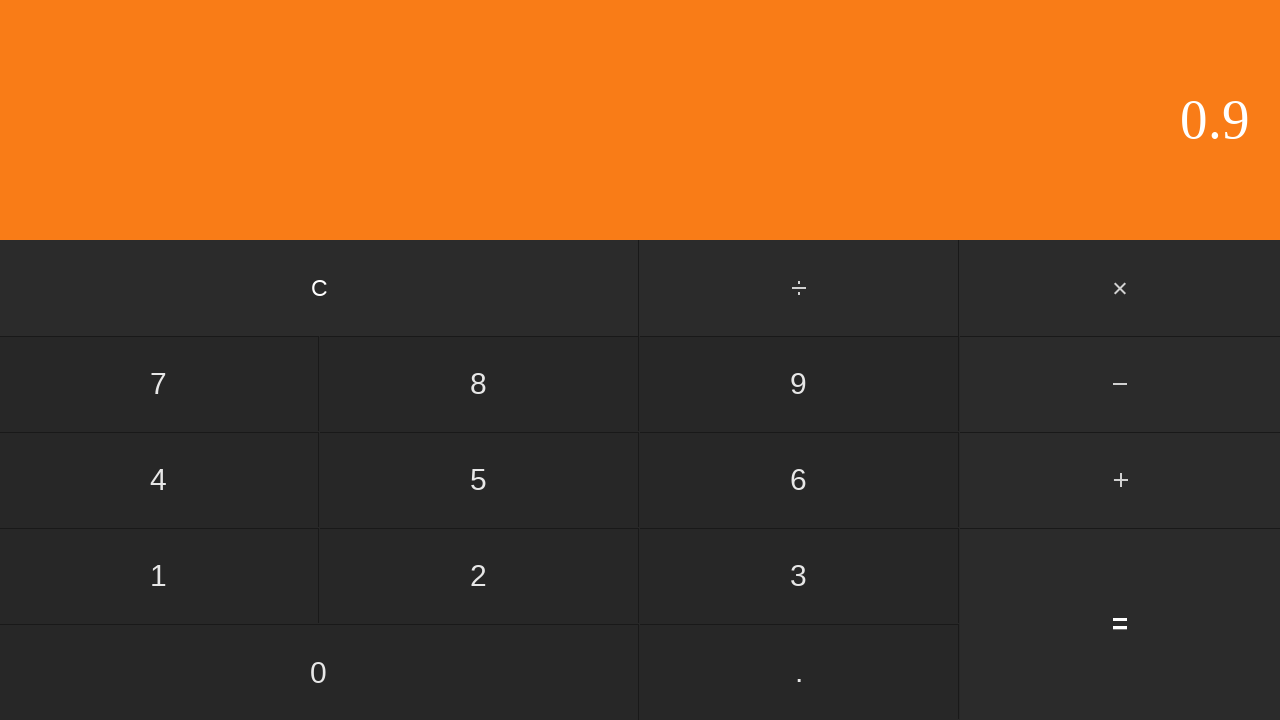